Opens the Drybar website homepage and waits for the page to load to verify basic accessibility.

Starting URL: https://www.drybar.com/

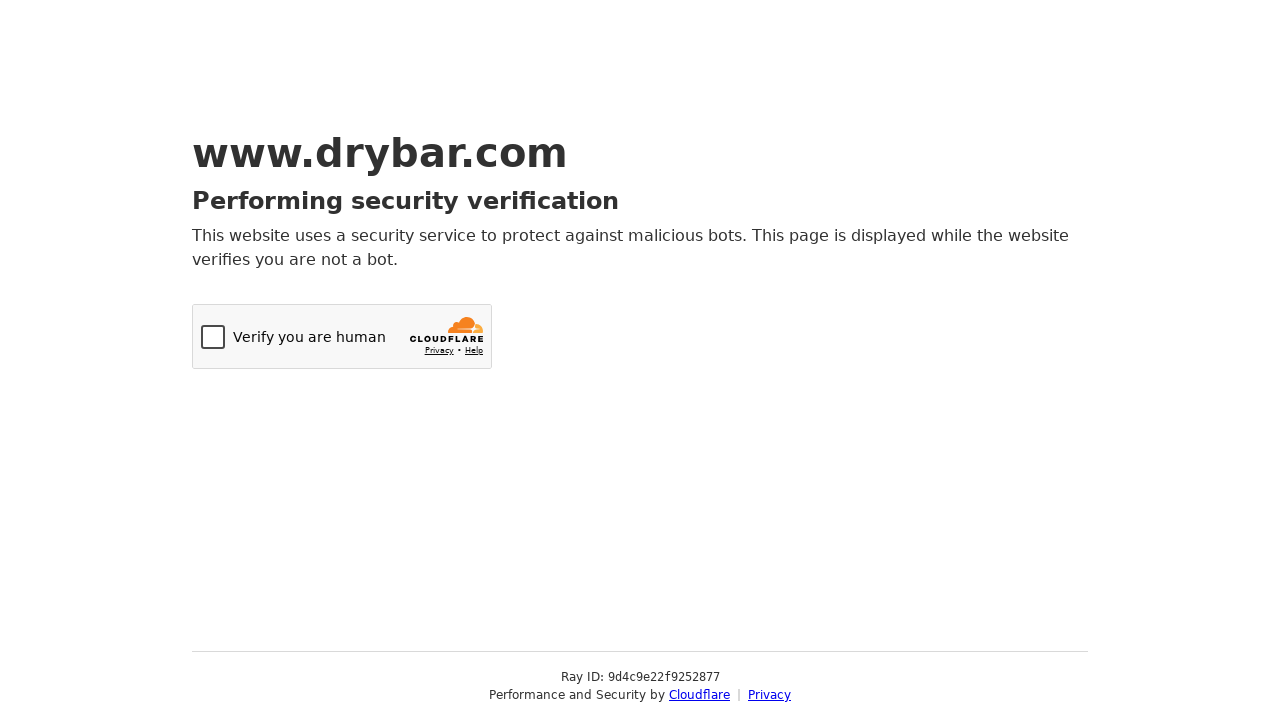

Navigated to Drybar homepage
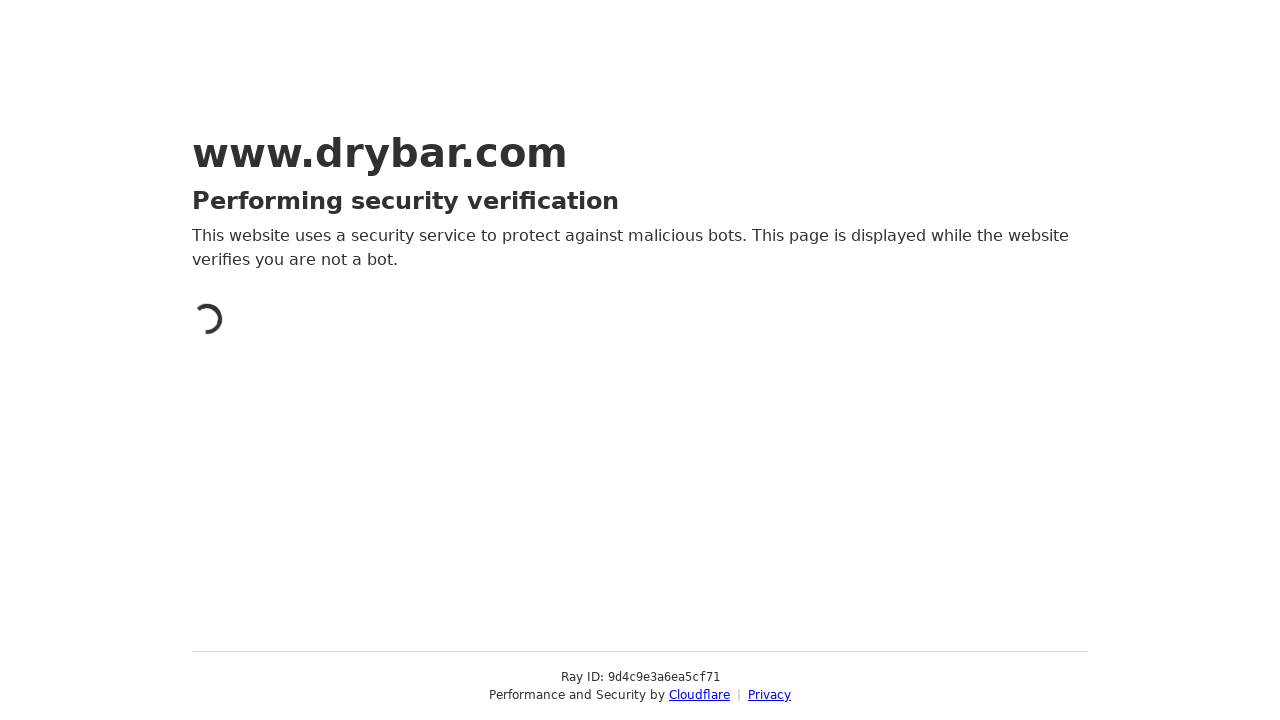

Page DOM content fully loaded
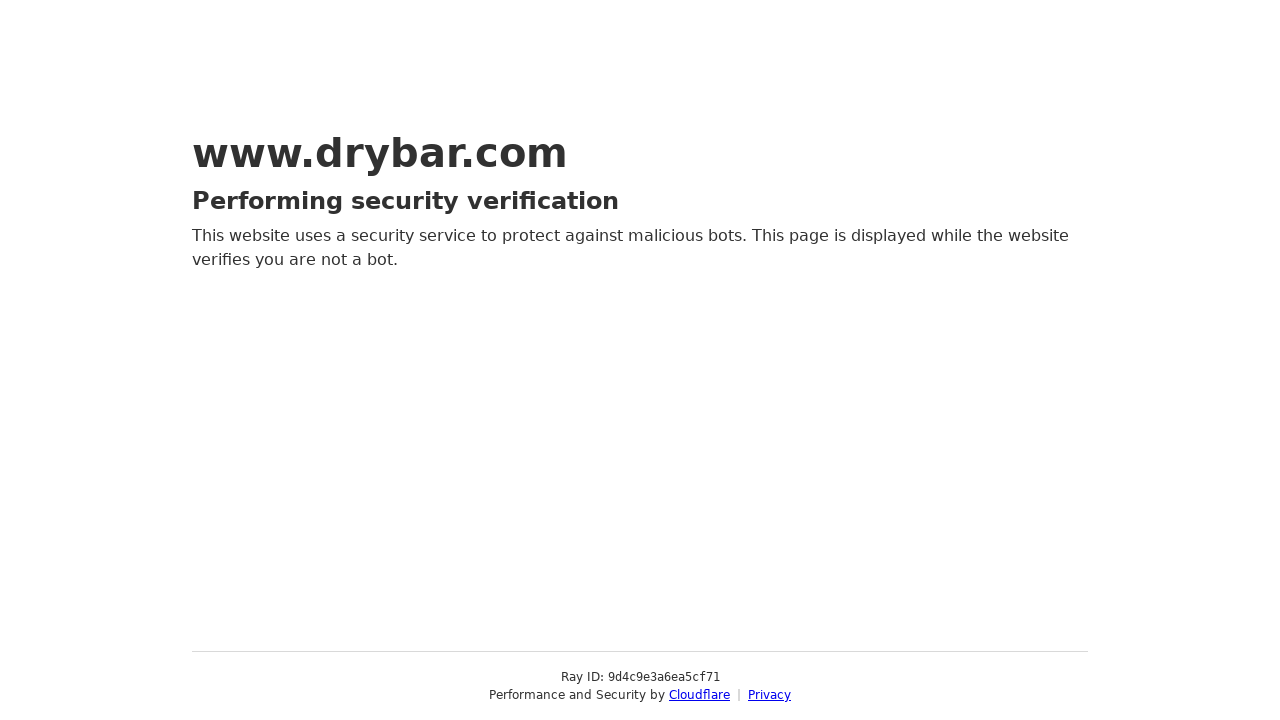

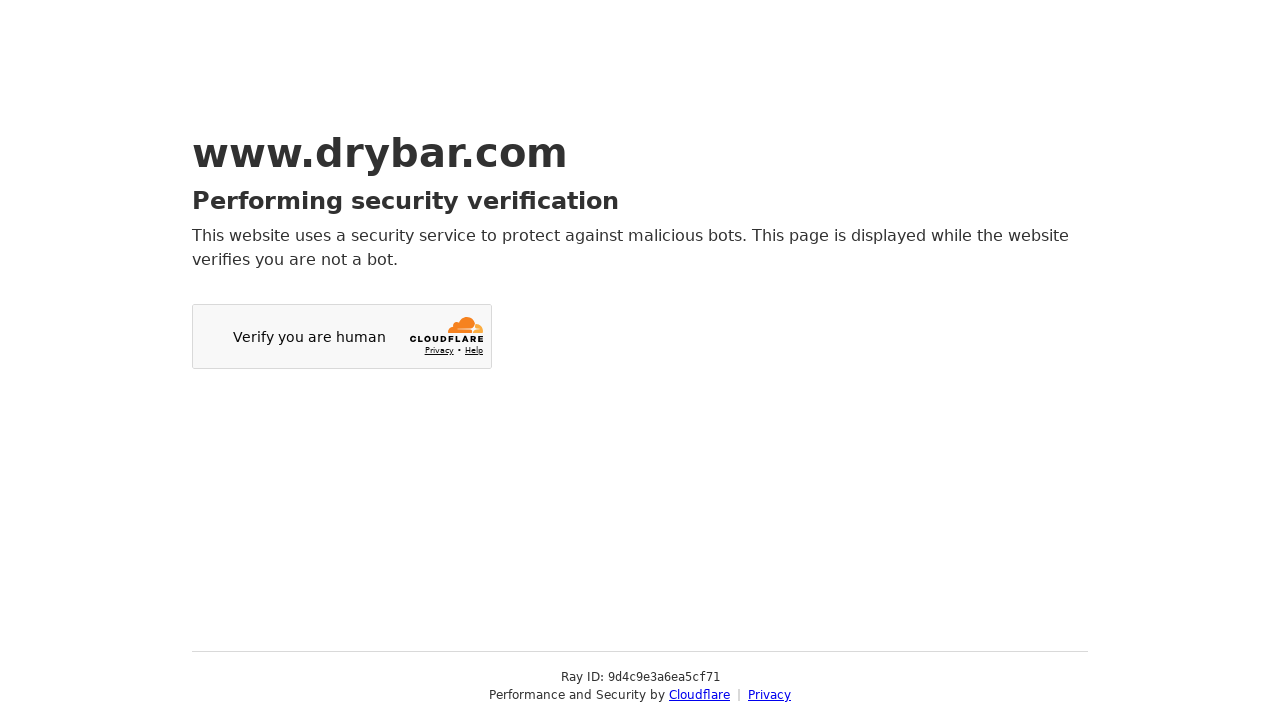